Tests HTTP status code pages by clicking on links for status codes 200, 301, 404, and 500, verifying each page displays the correct status code message, then navigating back to test the next code.

Starting URL: https://the-internet.herokuapp.com/status_codes

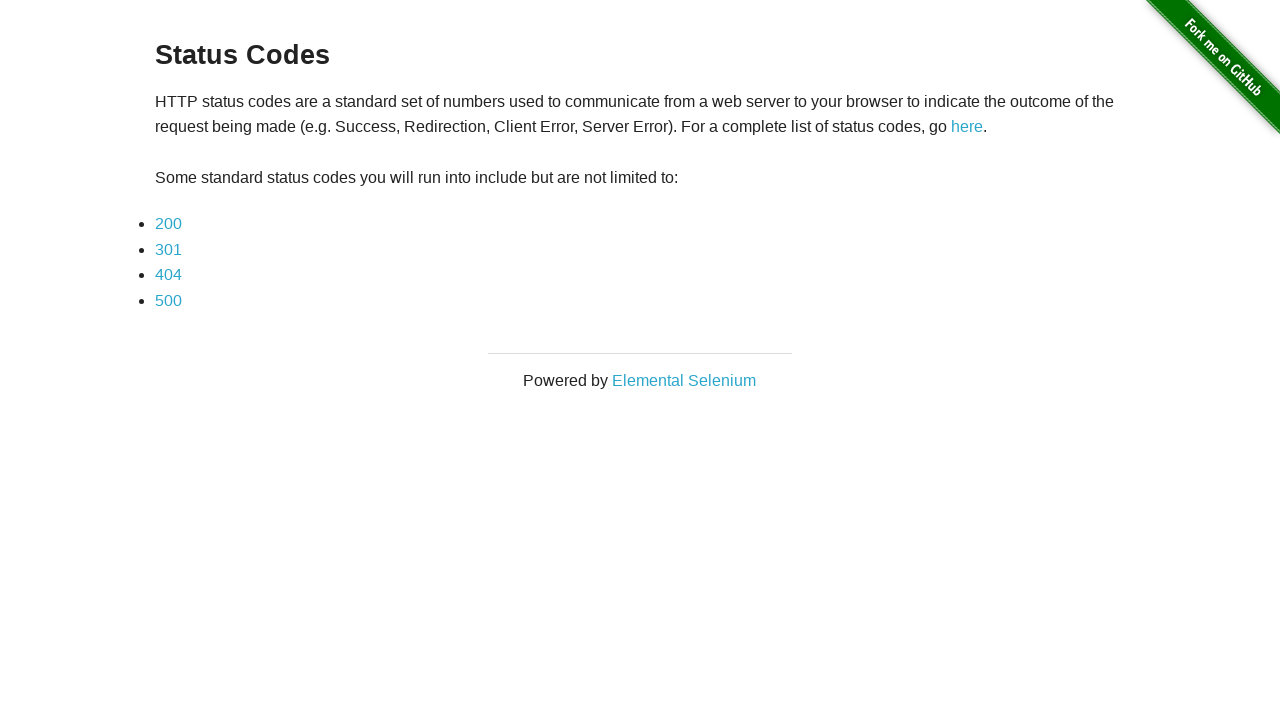

Clicked link for status code 200 at (168, 224) on text=200
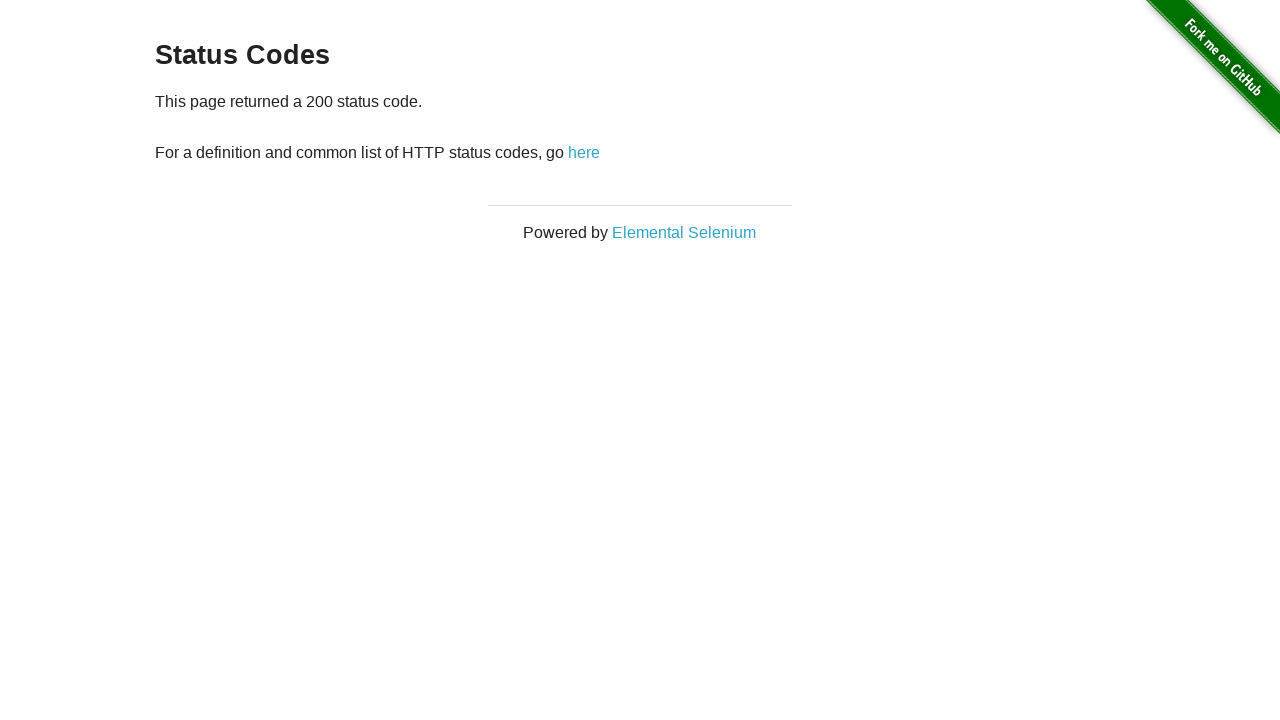

Navigated to status code 200 page
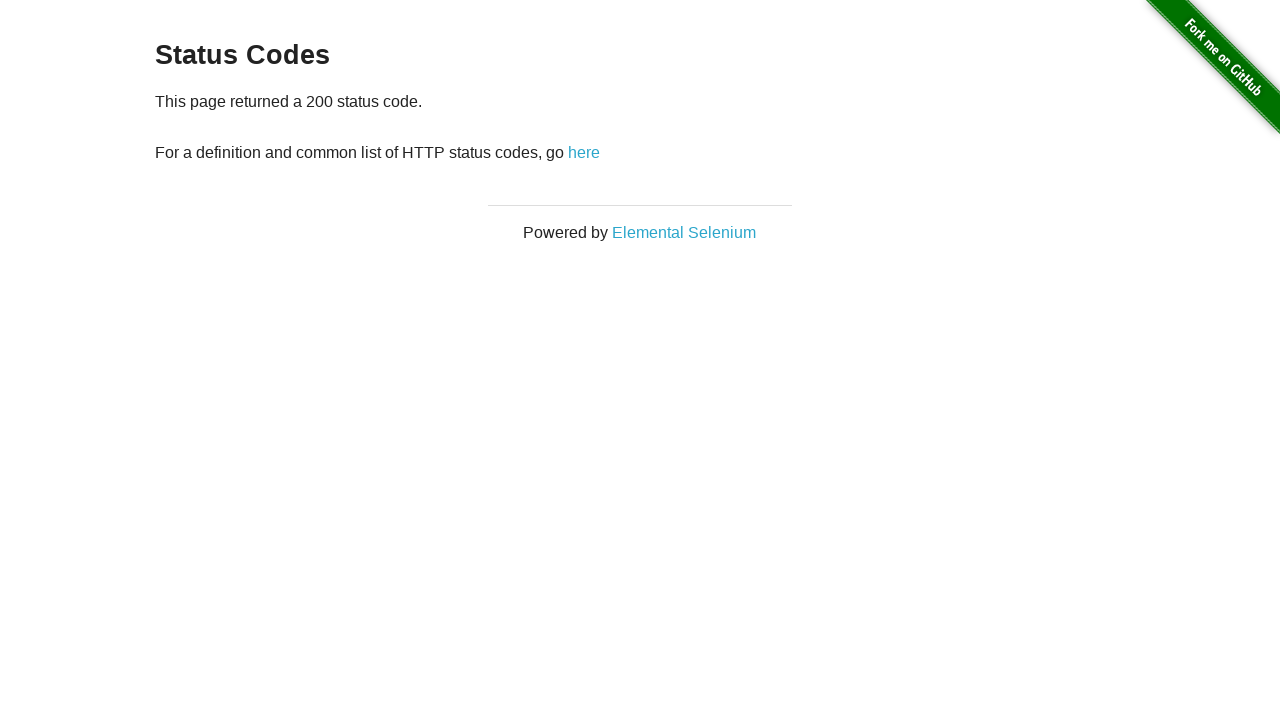

Verified status code 200 message displayed correctly
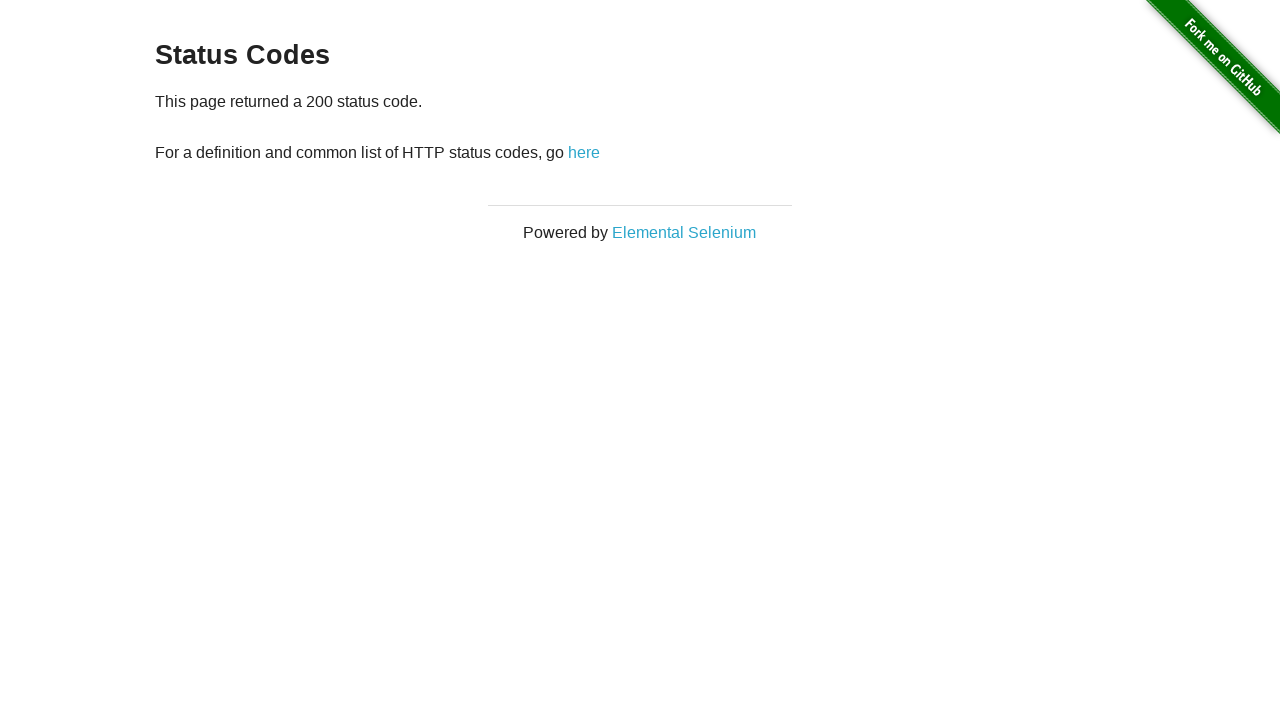

Navigated back to status codes main page
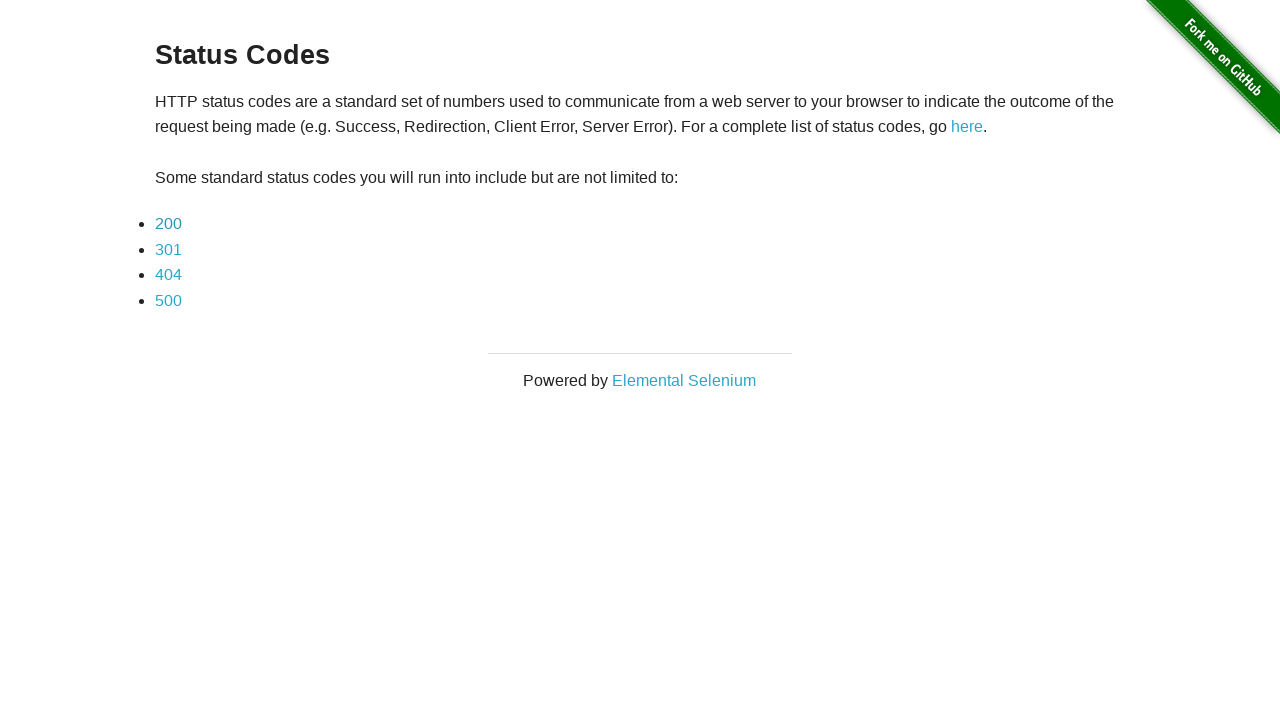

Status codes main page loaded
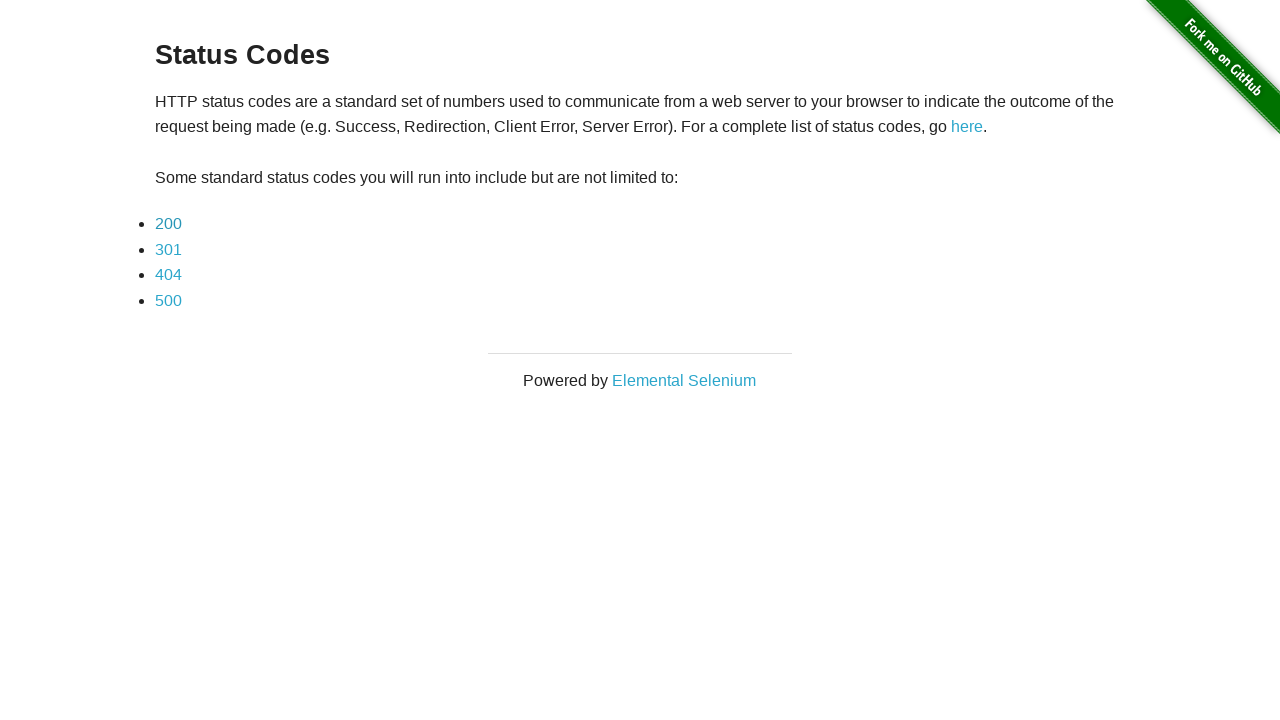

Clicked link for status code 301 at (168, 249) on text=301
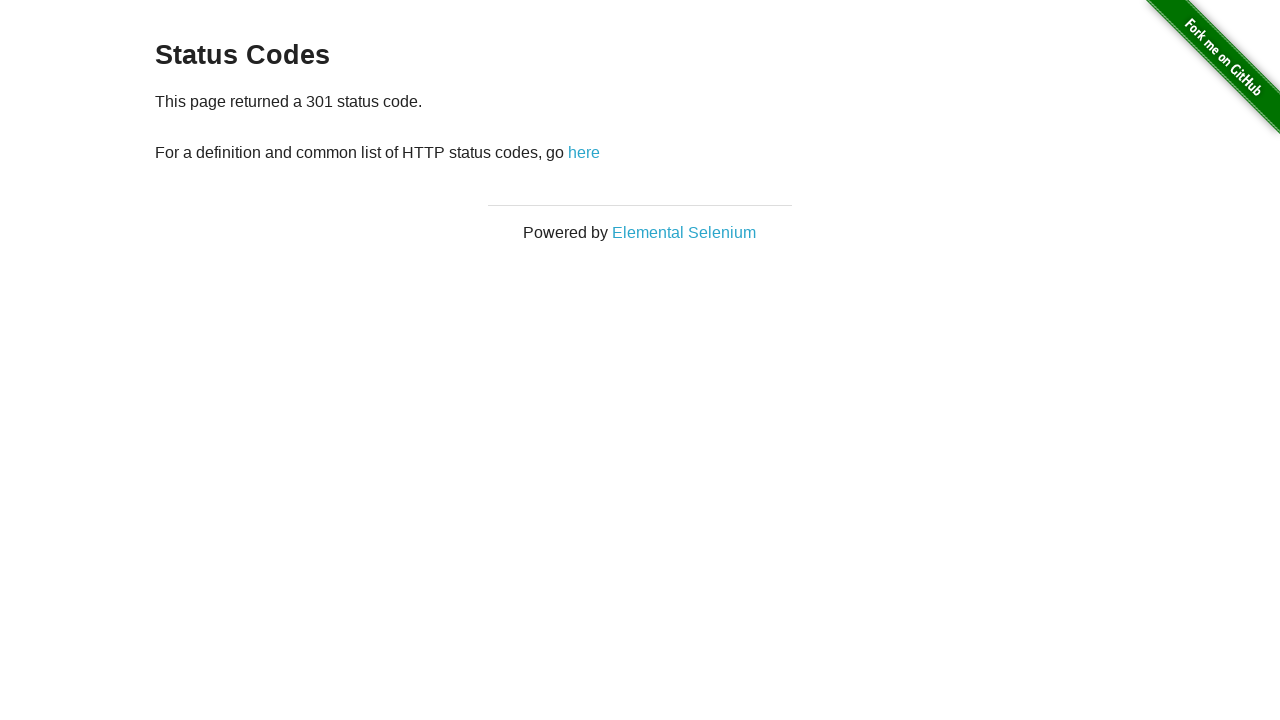

Navigated to status code 301 page
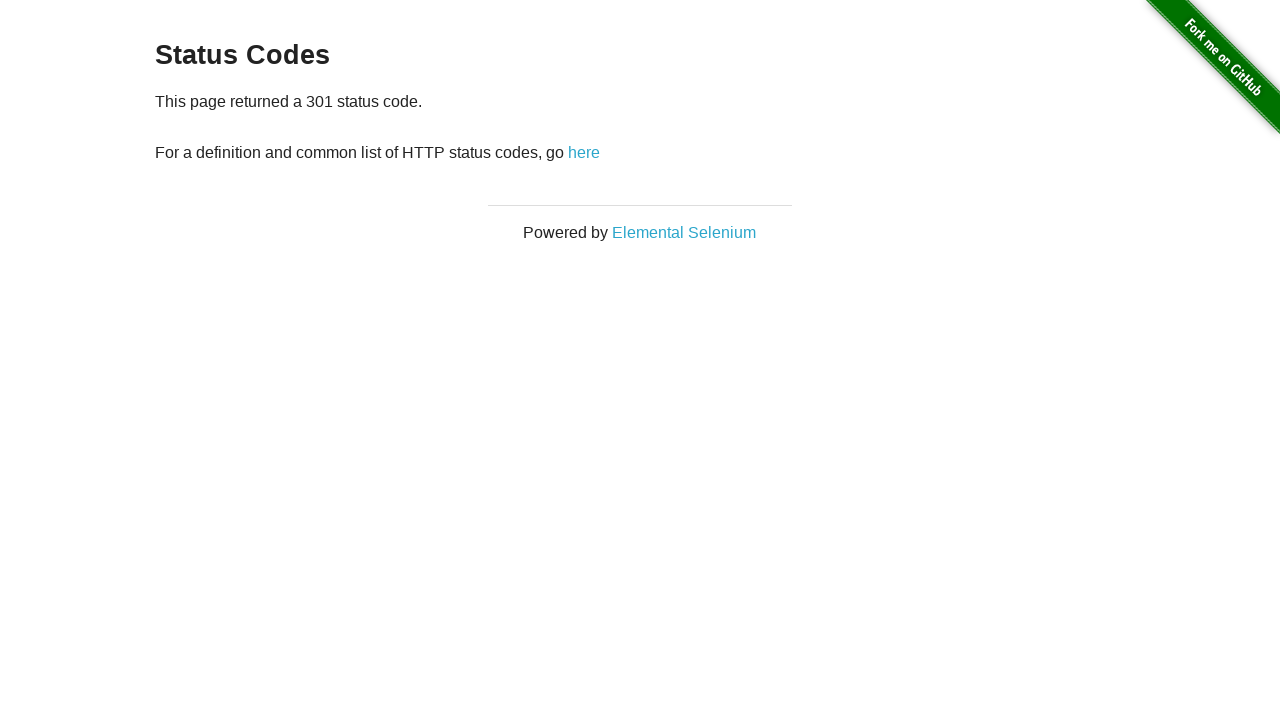

Verified status code 301 message displayed correctly
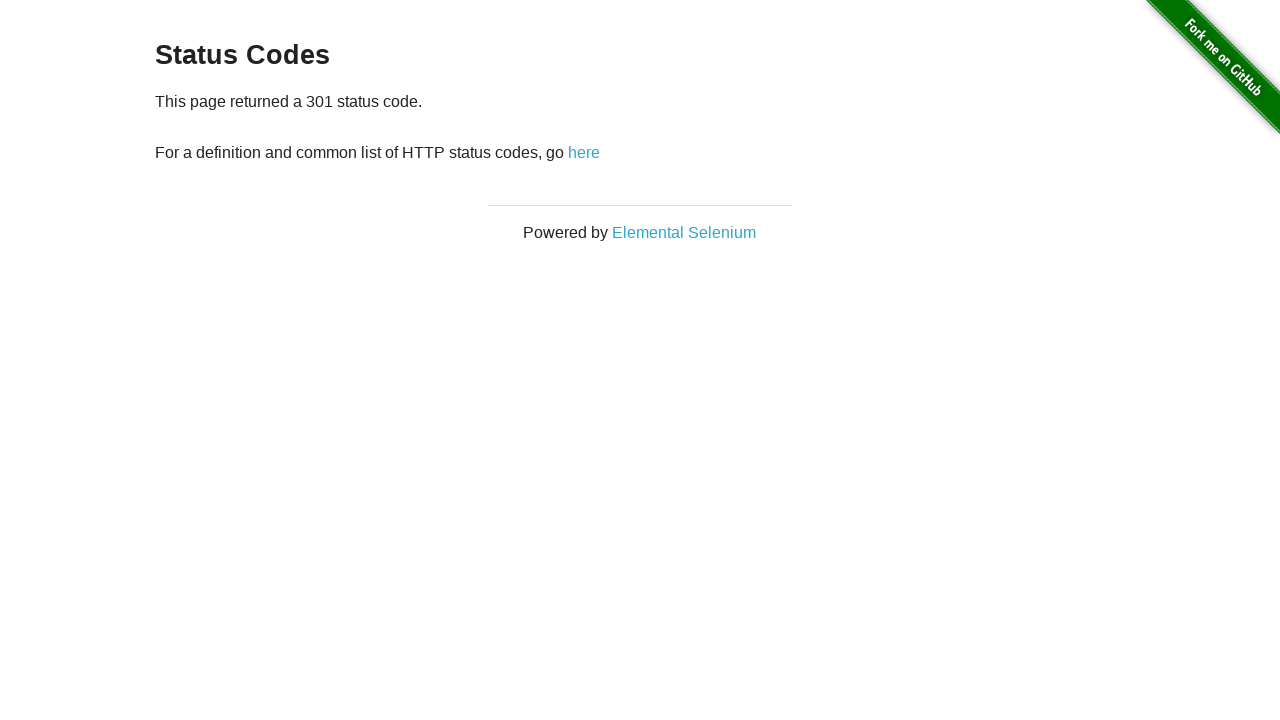

Navigated back to status codes main page
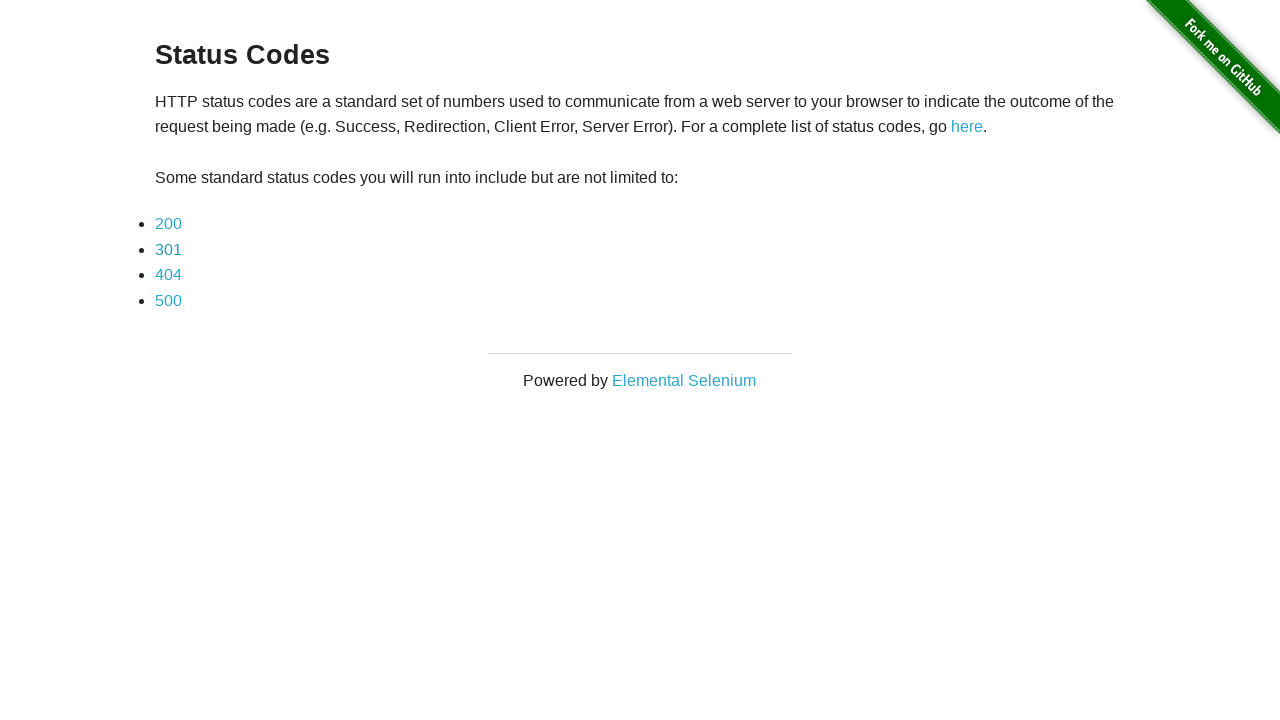

Status codes main page loaded
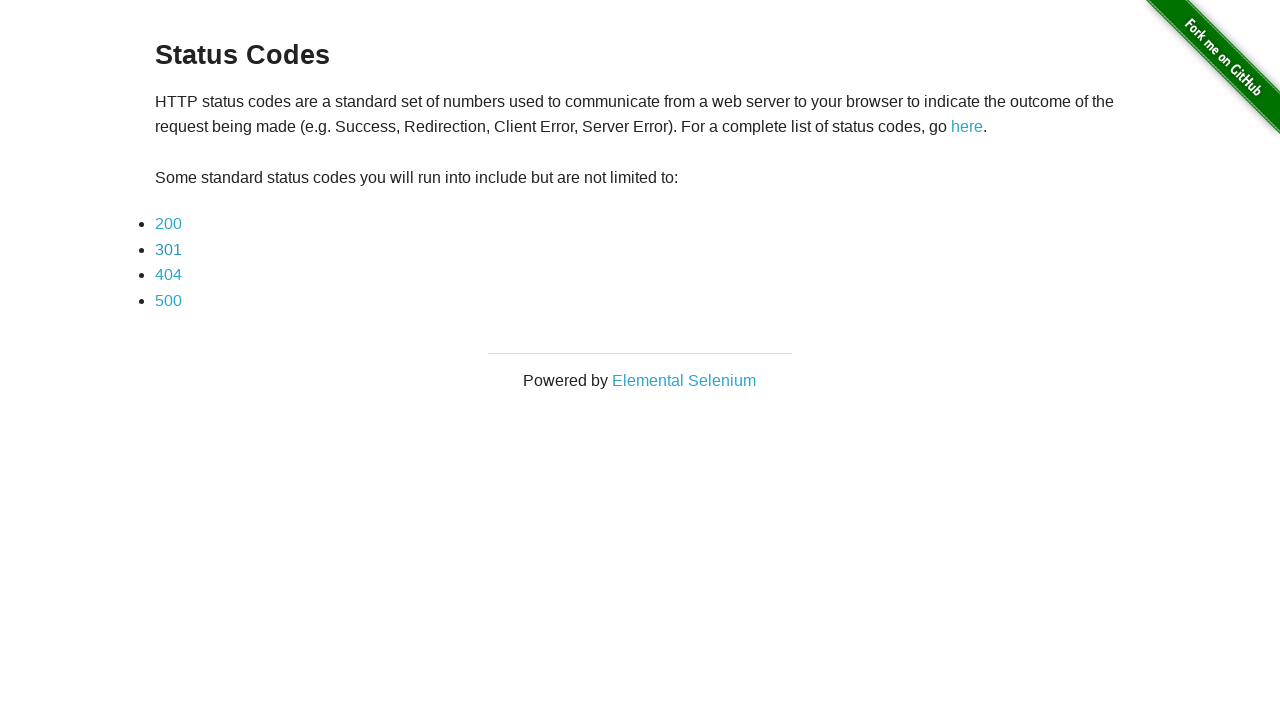

Clicked link for status code 404 at (168, 275) on text=404
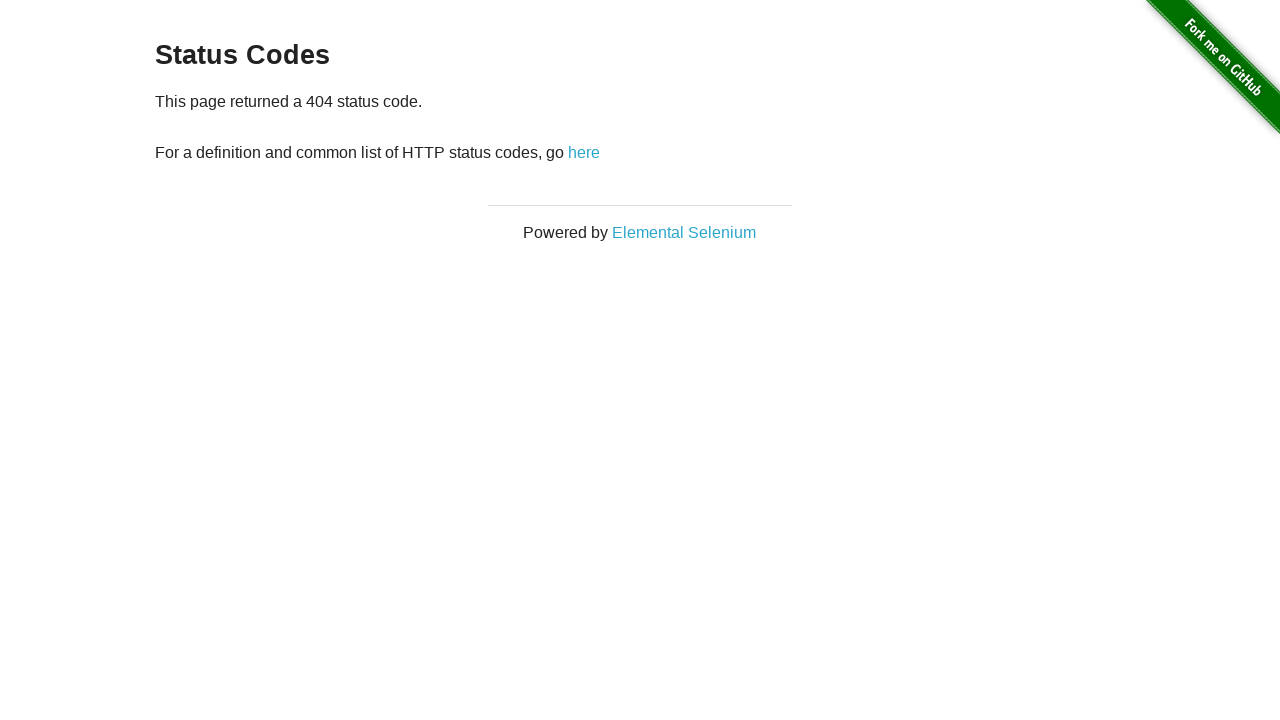

Navigated to status code 404 page
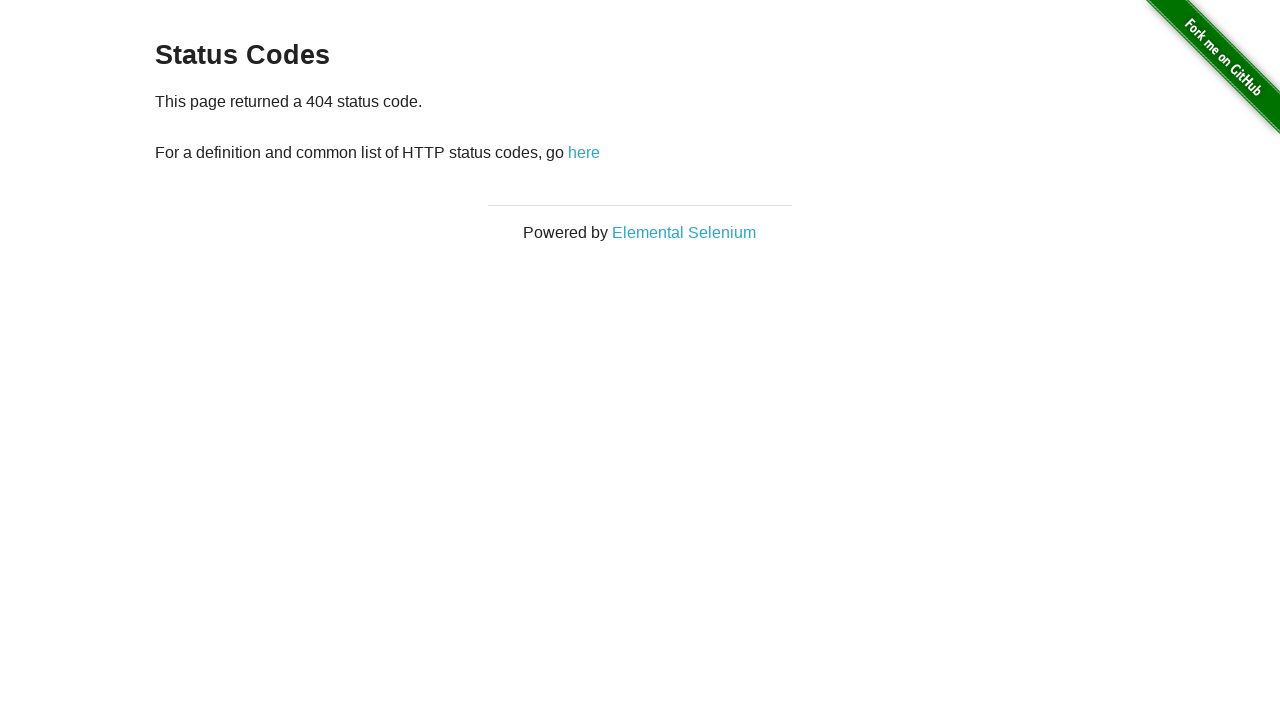

Verified status code 404 message displayed correctly
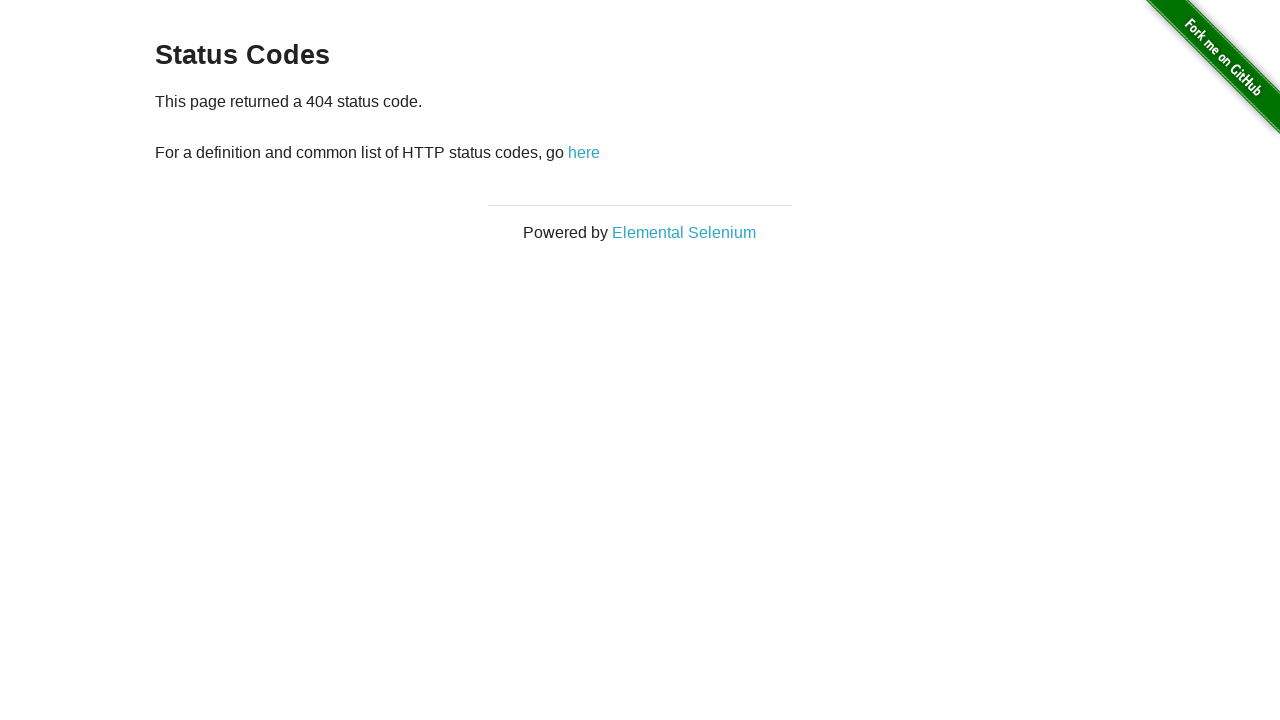

Navigated back to status codes main page
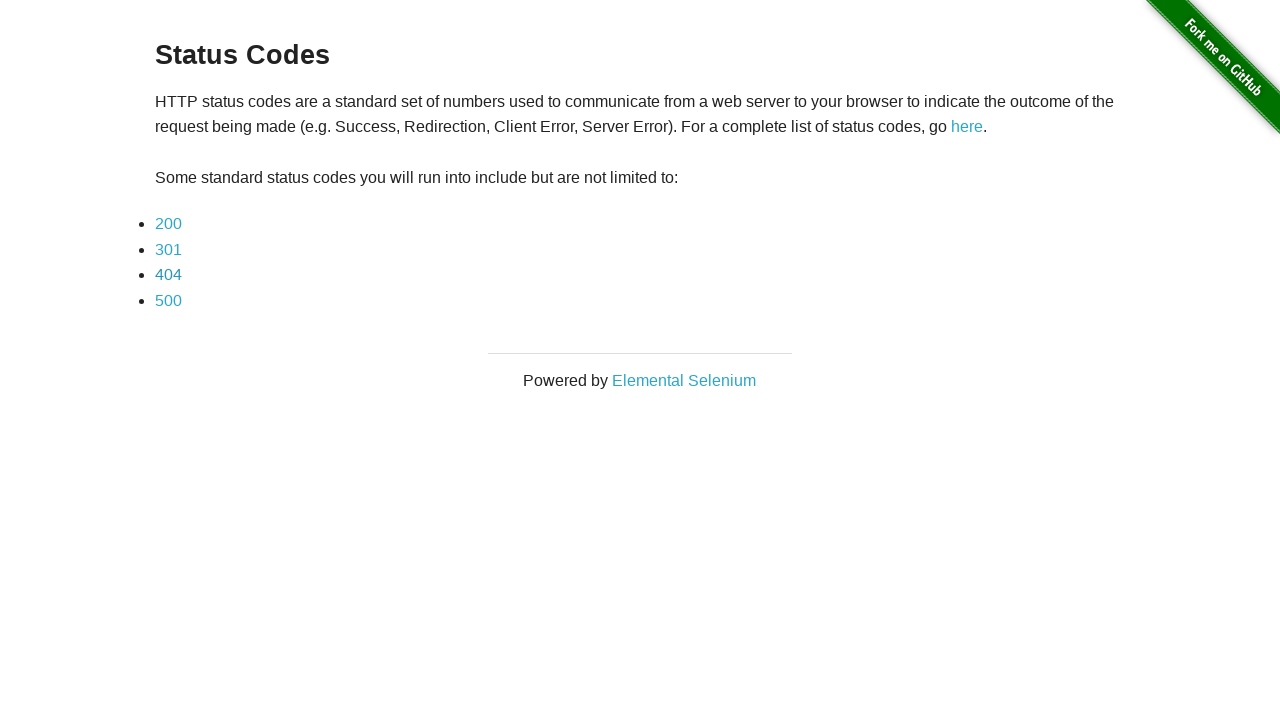

Status codes main page loaded
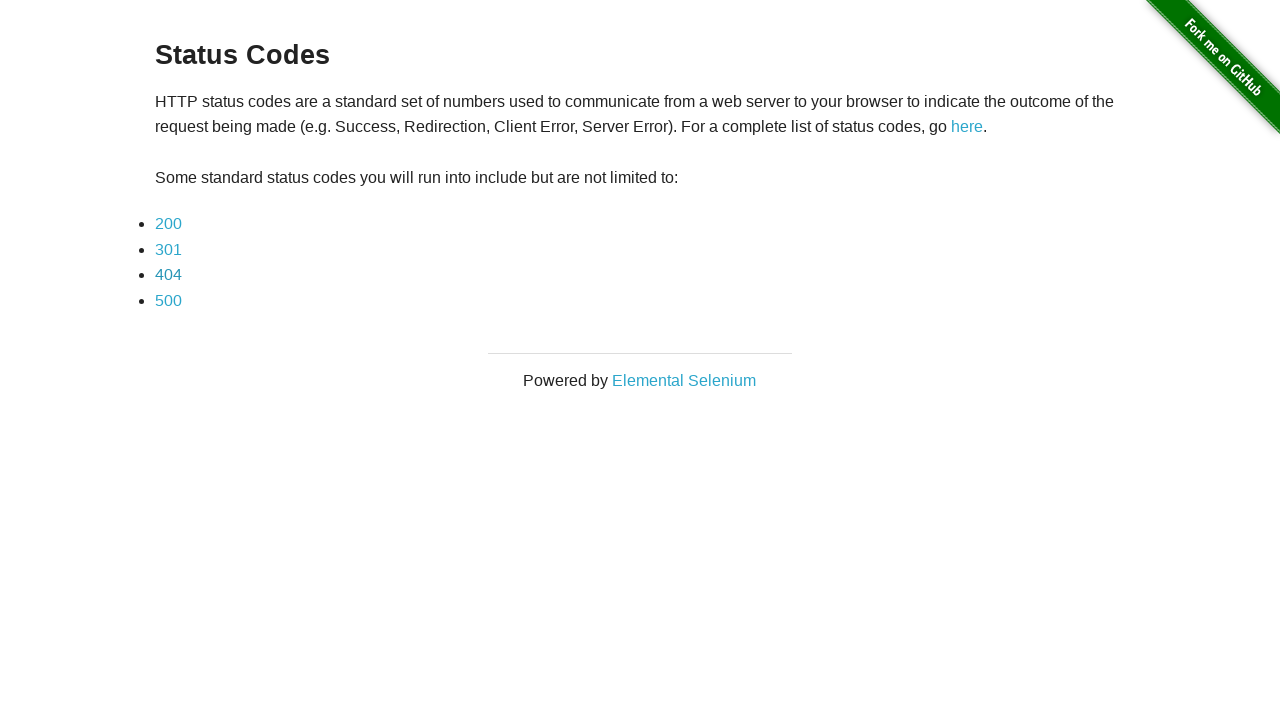

Clicked link for status code 500 at (168, 300) on text=500
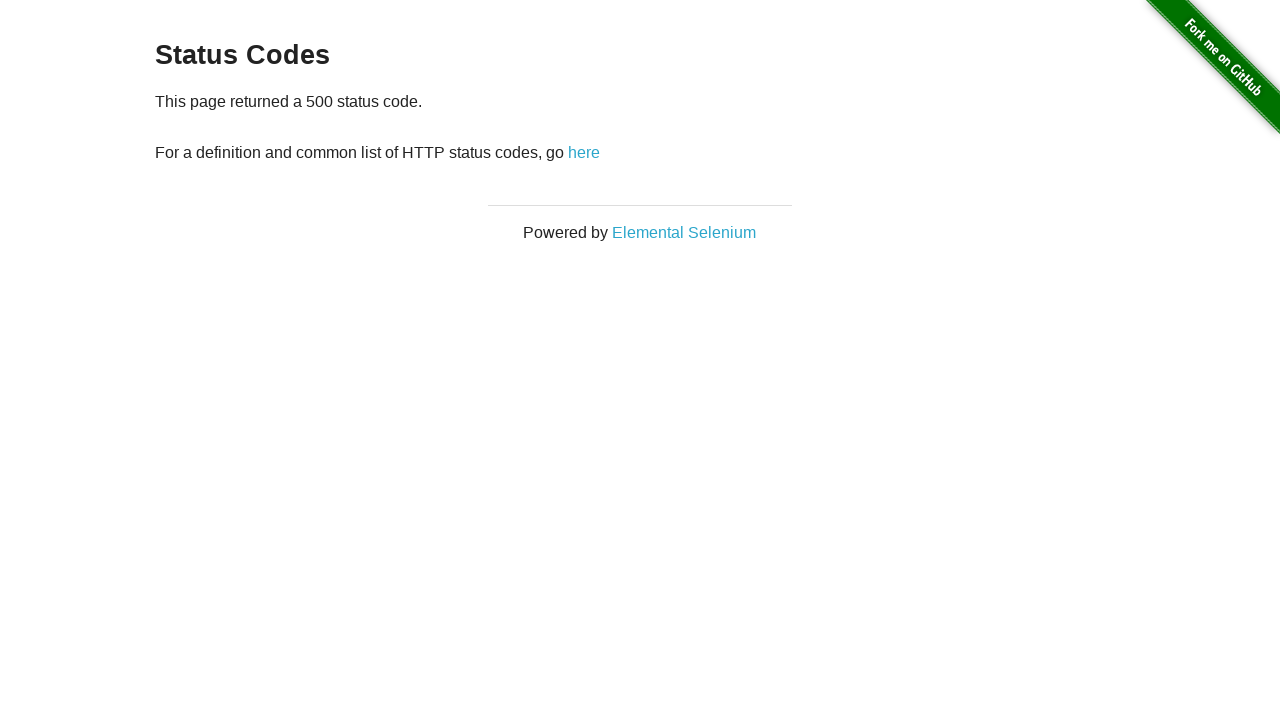

Navigated to status code 500 page
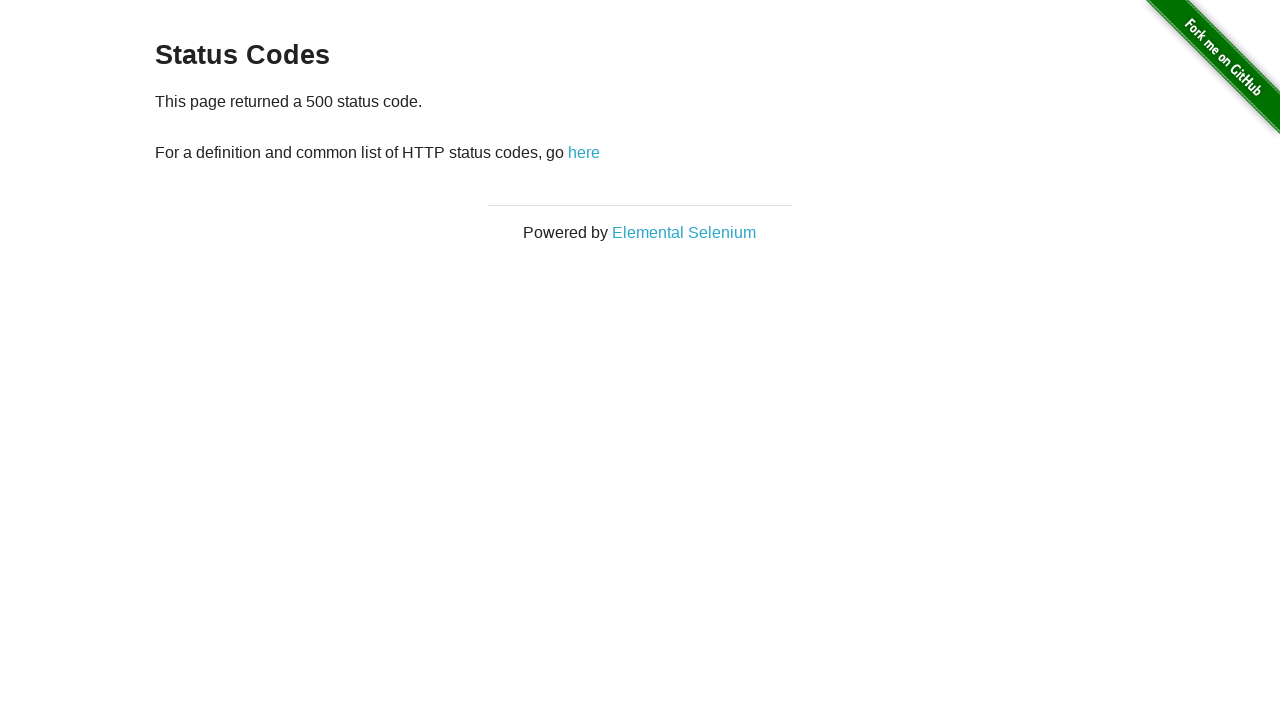

Verified status code 500 message displayed correctly
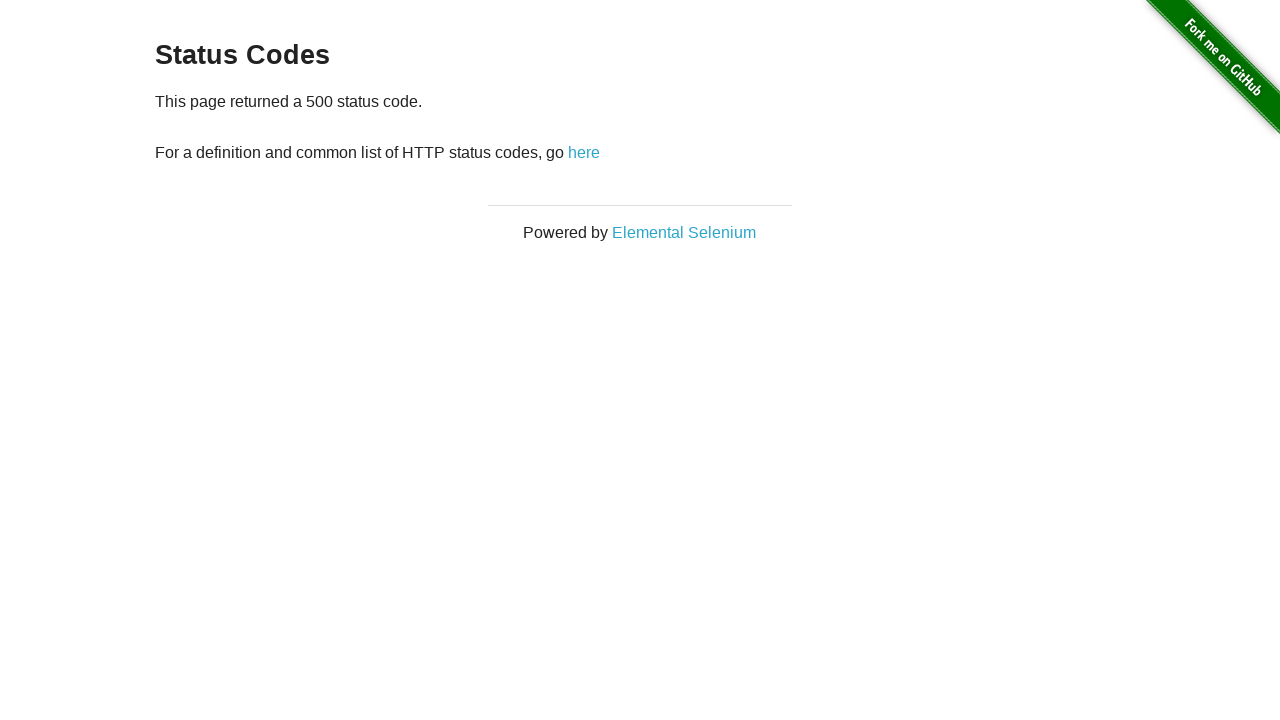

Navigated back to status codes main page
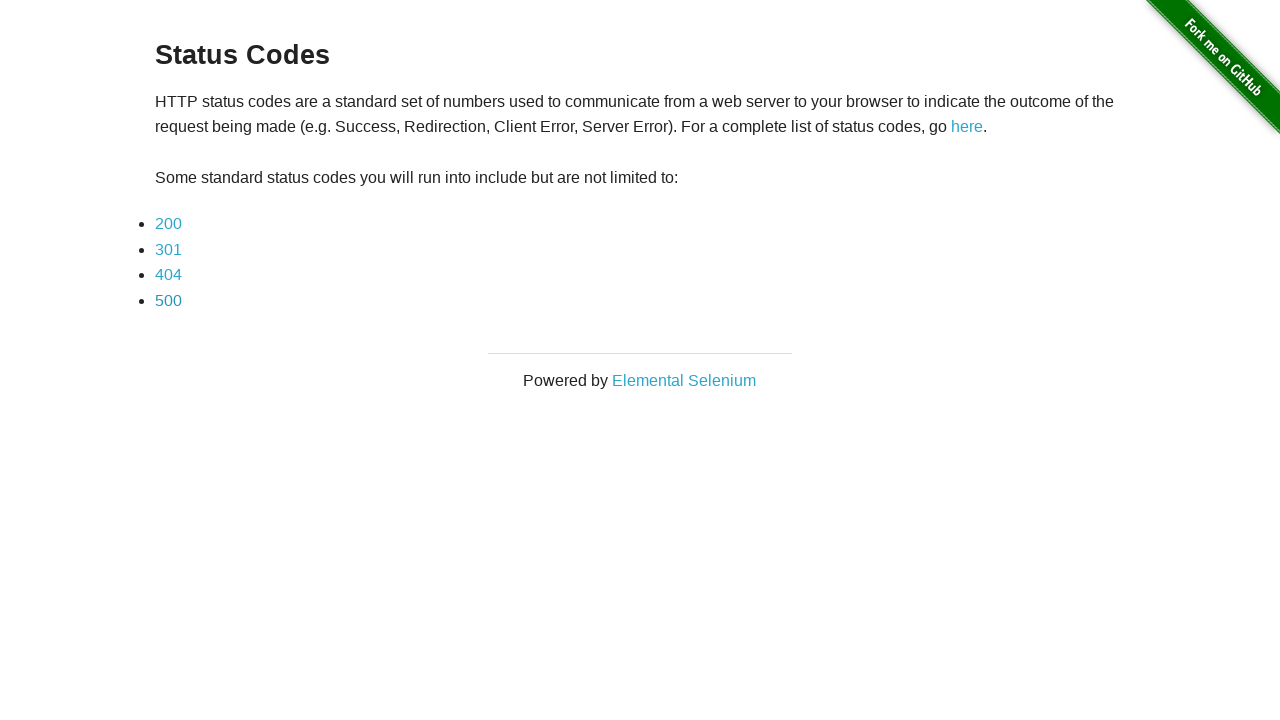

Status codes main page loaded
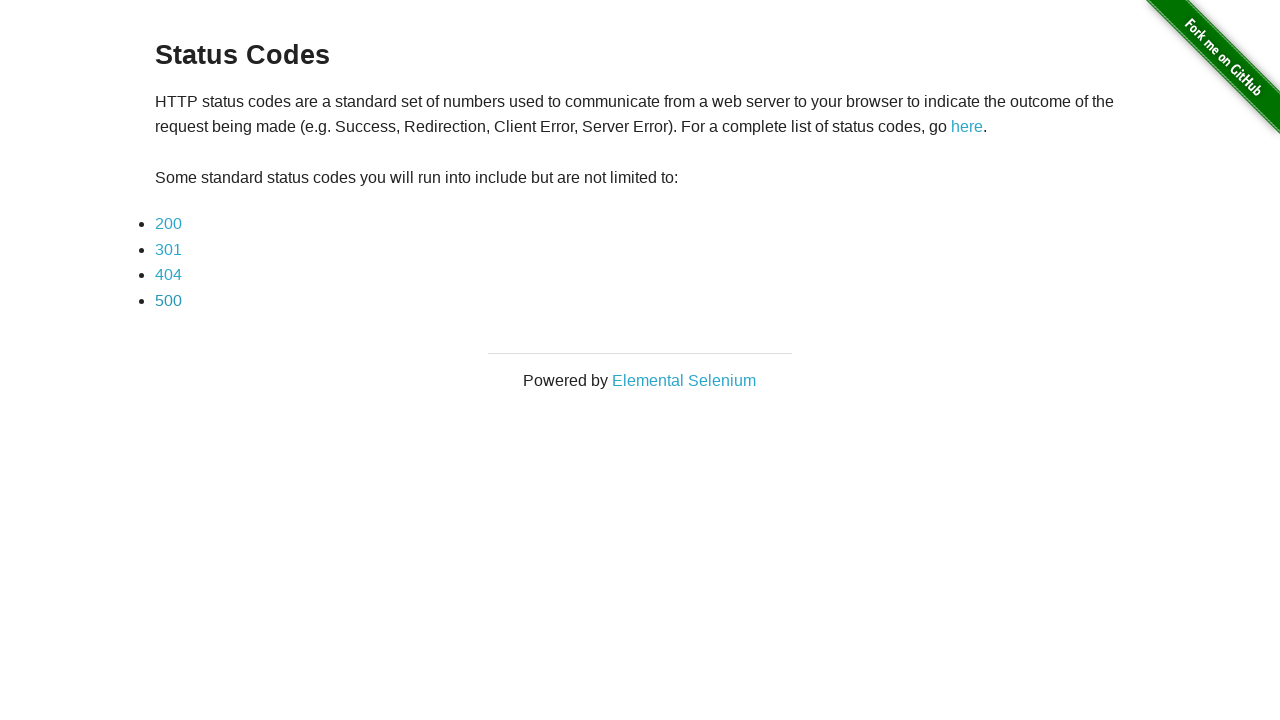

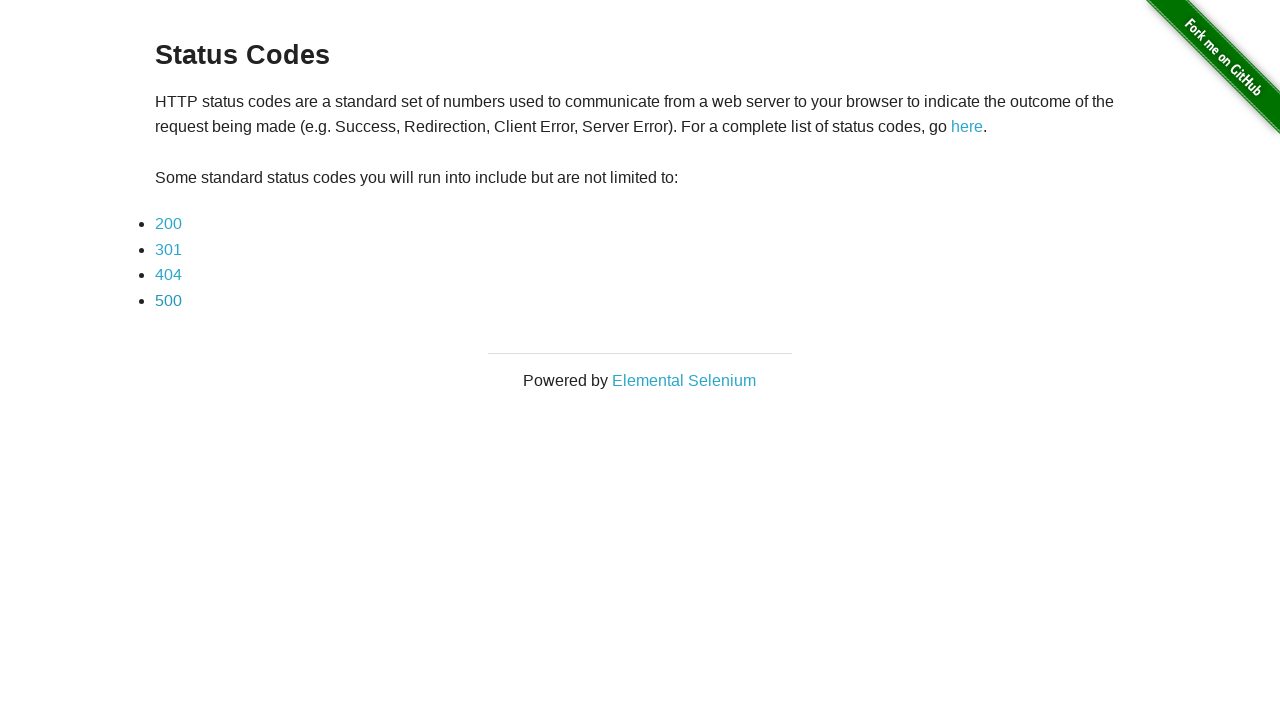